Tests adding specific products (Broccoli, Tomato, Beans) to cart by iterating through product list and clicking "Add to Cart" button for matching items on a grocery shopping practice site

Starting URL: https://rahulshettyacademy.com/seleniumPractise/

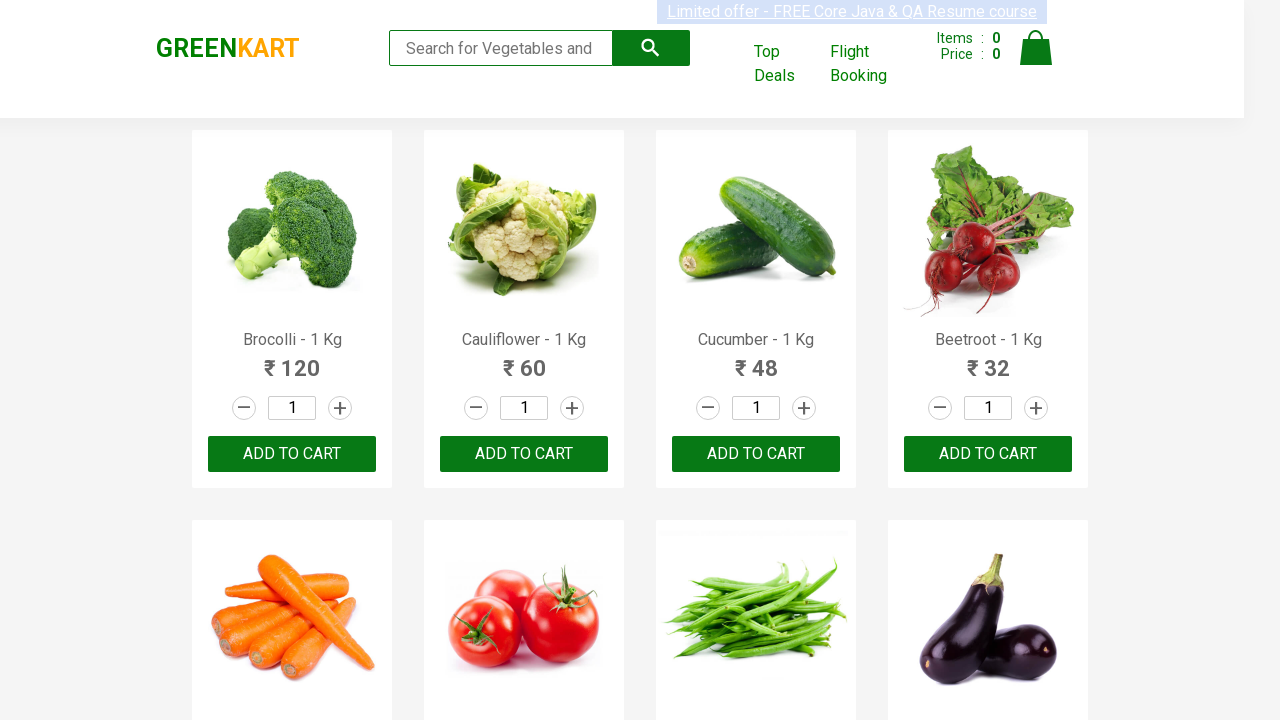

Waited for product list to load
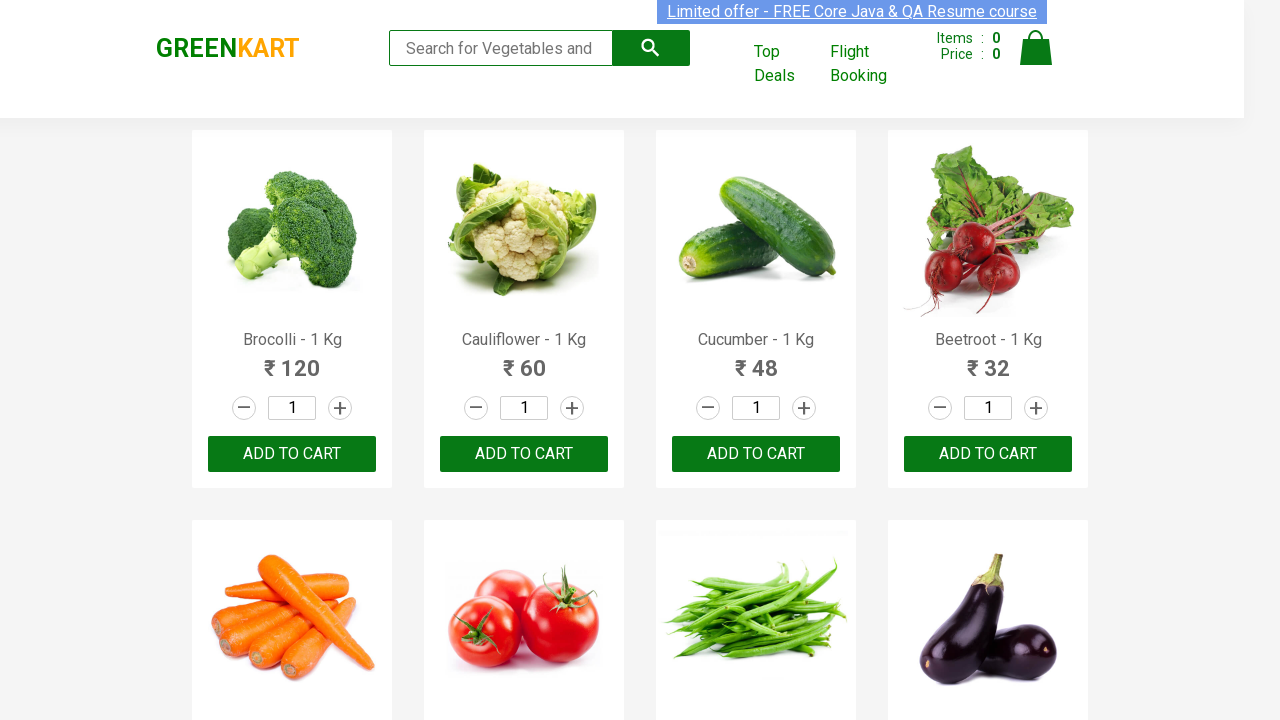

Retrieved all product elements from the page
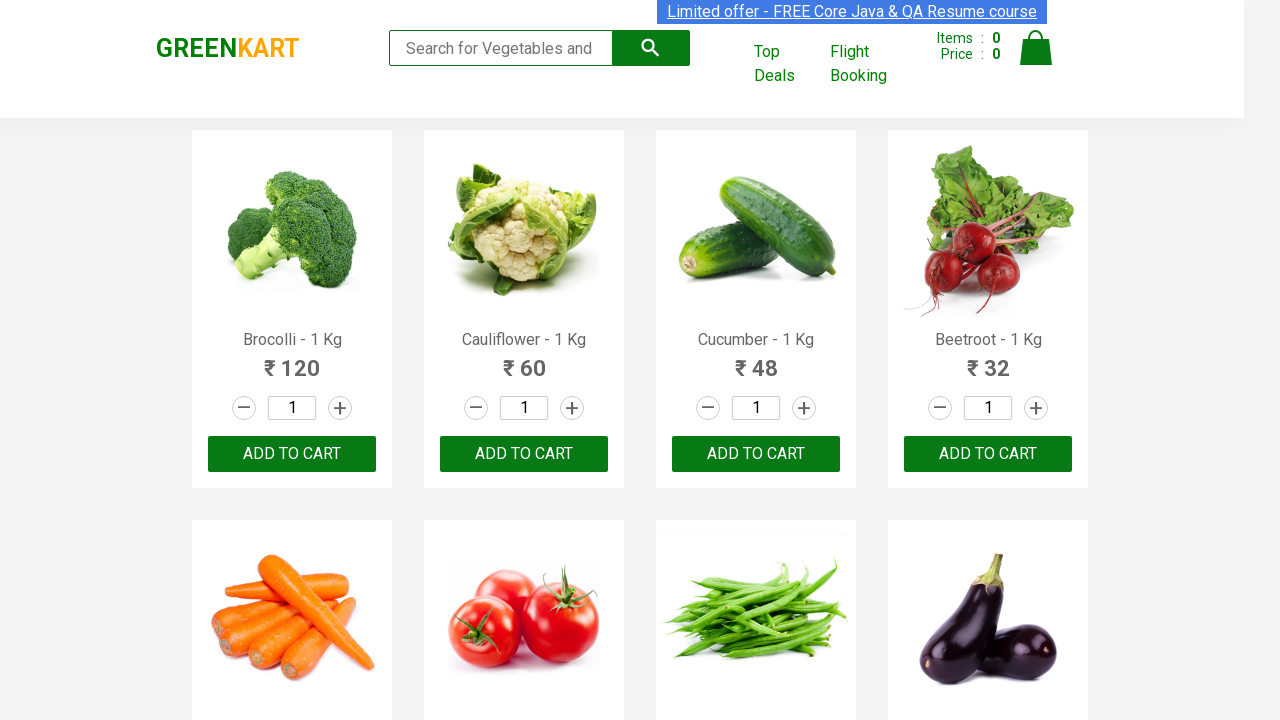

Added 'Brocolli' to cart at (292, 454) on xpath=//div[@class='product-action']/button >> nth=0
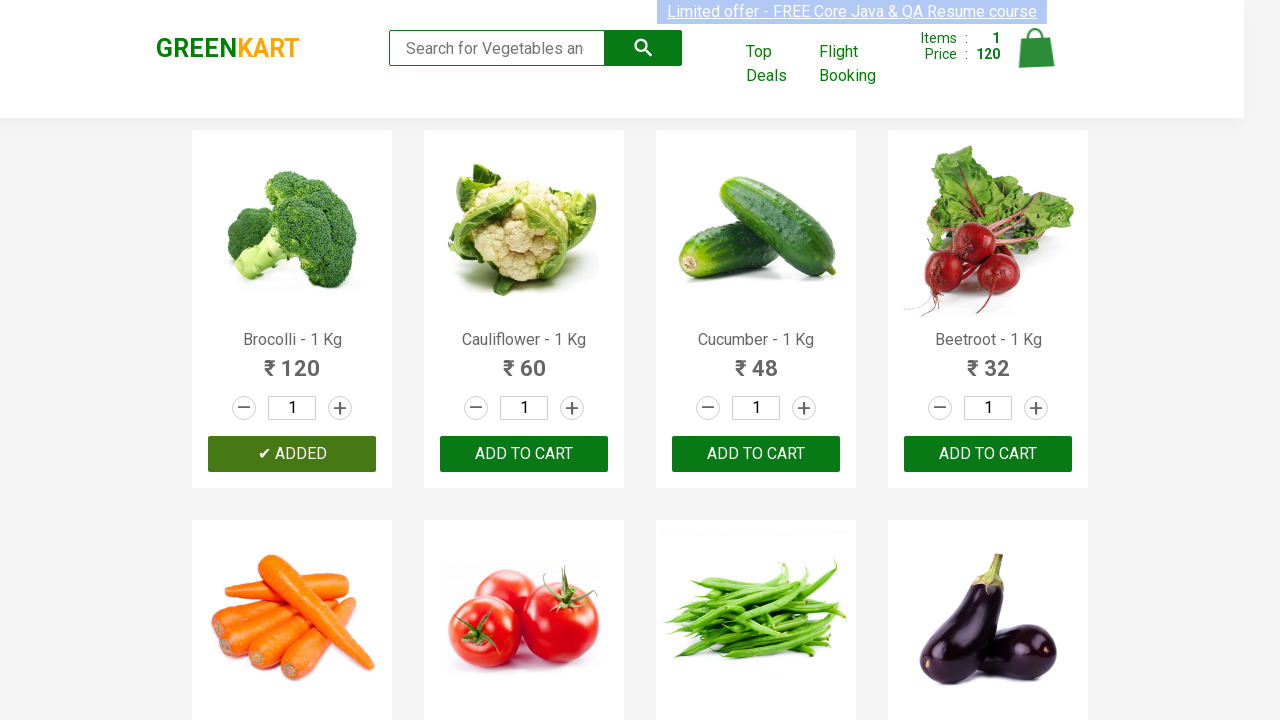

Added 'Tomato' to cart at (524, 360) on xpath=//div[@class='product-action']/button >> nth=5
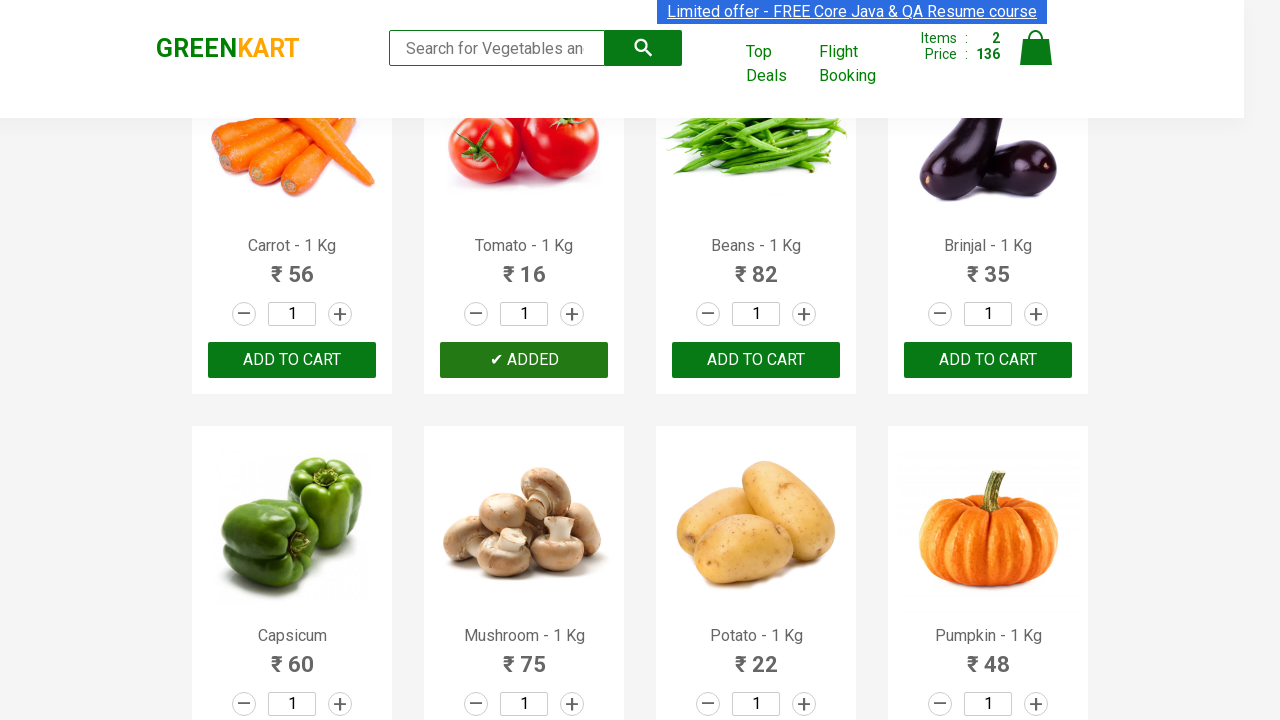

Added 'Beans' to cart at (756, 360) on xpath=//div[@class='product-action']/button >> nth=6
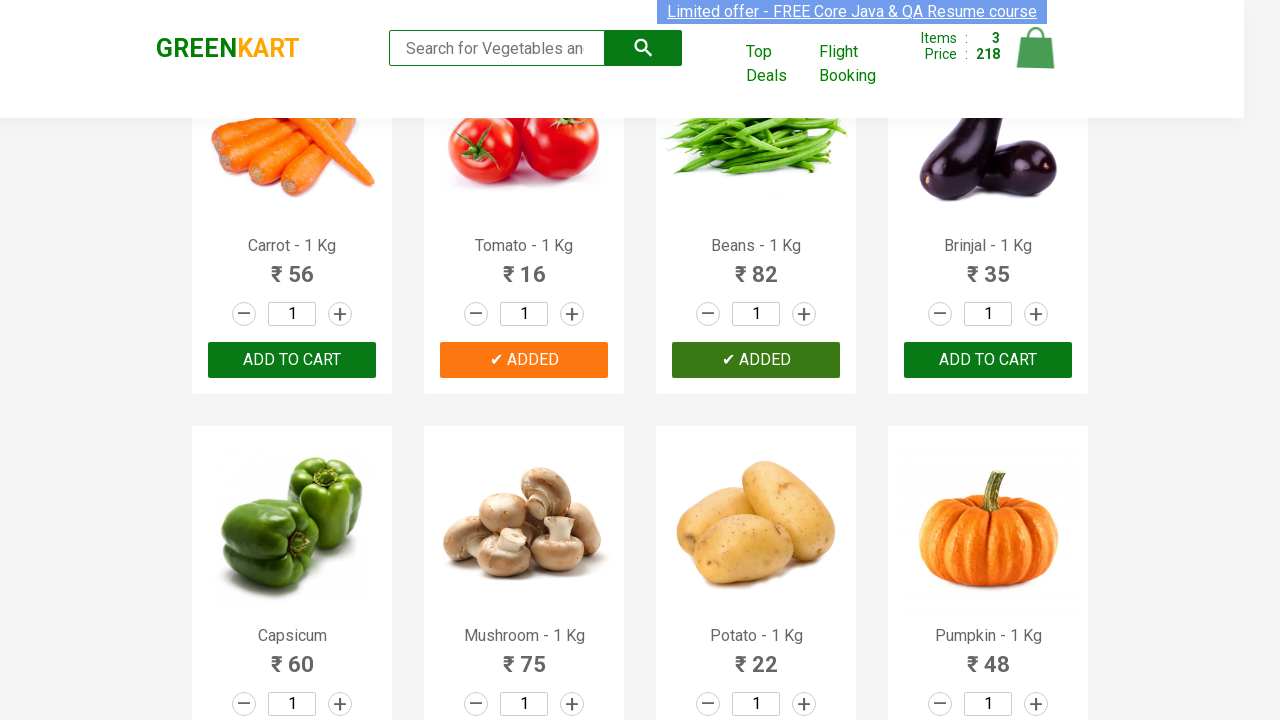

Successfully added all 3 items (Broccoli, Tomato, Beans) to cart
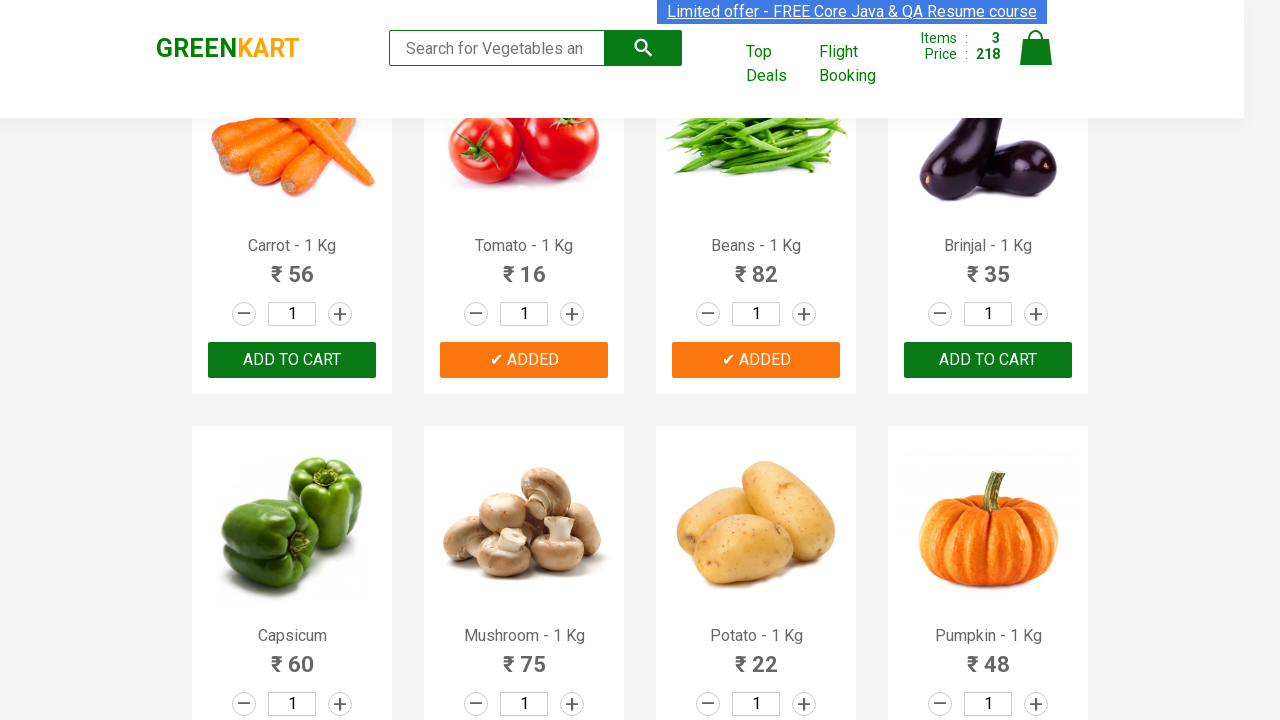

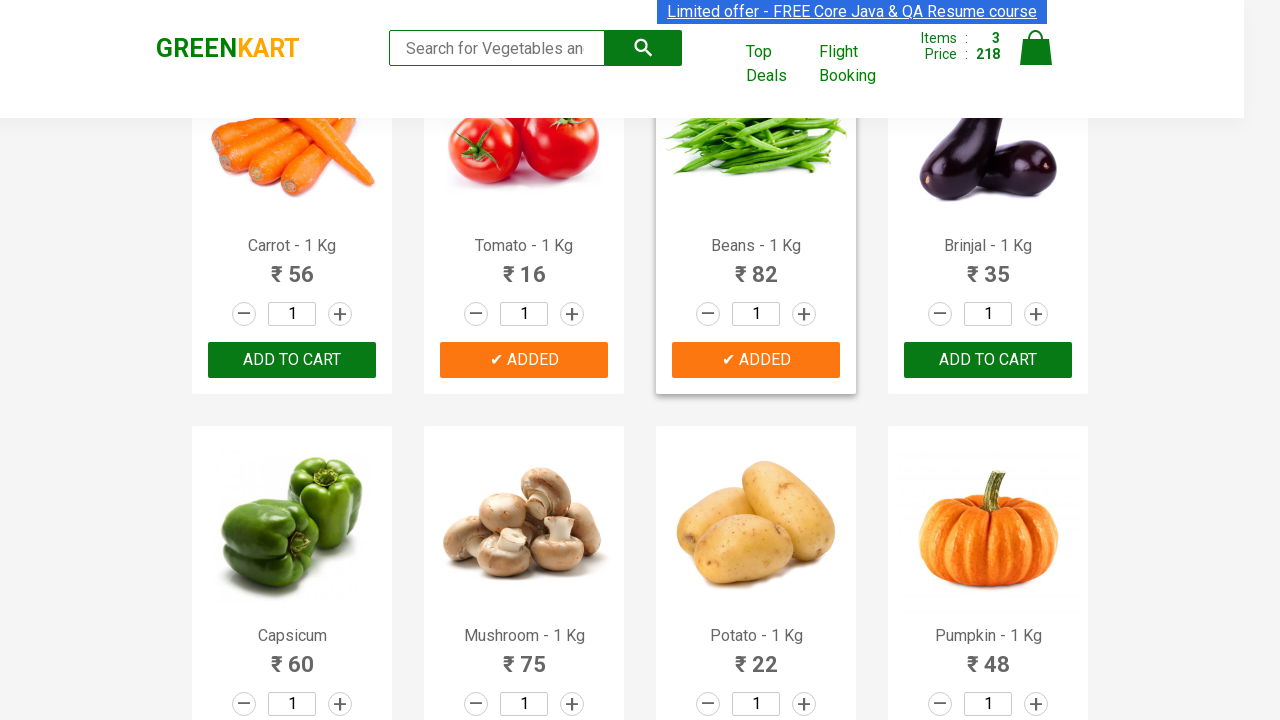